Tests scrolling to the bottom of a webpage using JavaScript scroll functionality

Starting URL: https://www.browserstack.com/guide/javascriptexecutor-in-selenium

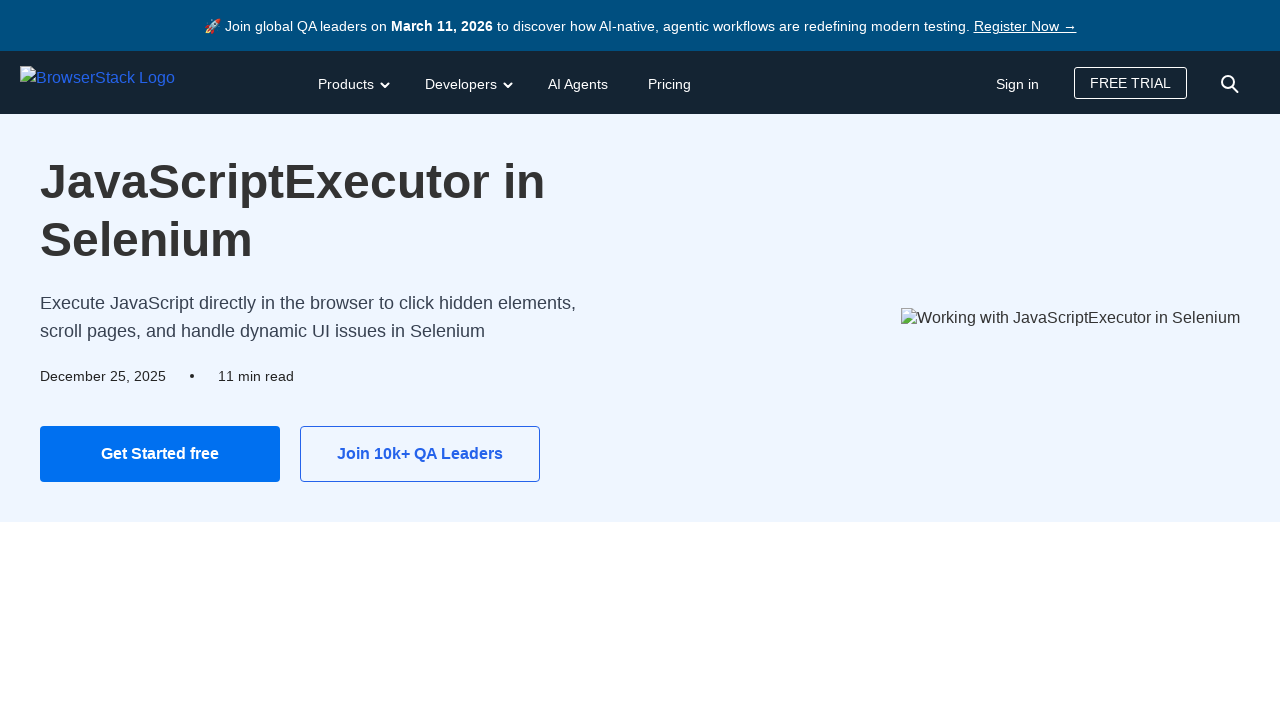

Scrolled to the bottom of the webpage using JavaScript scroll functionality
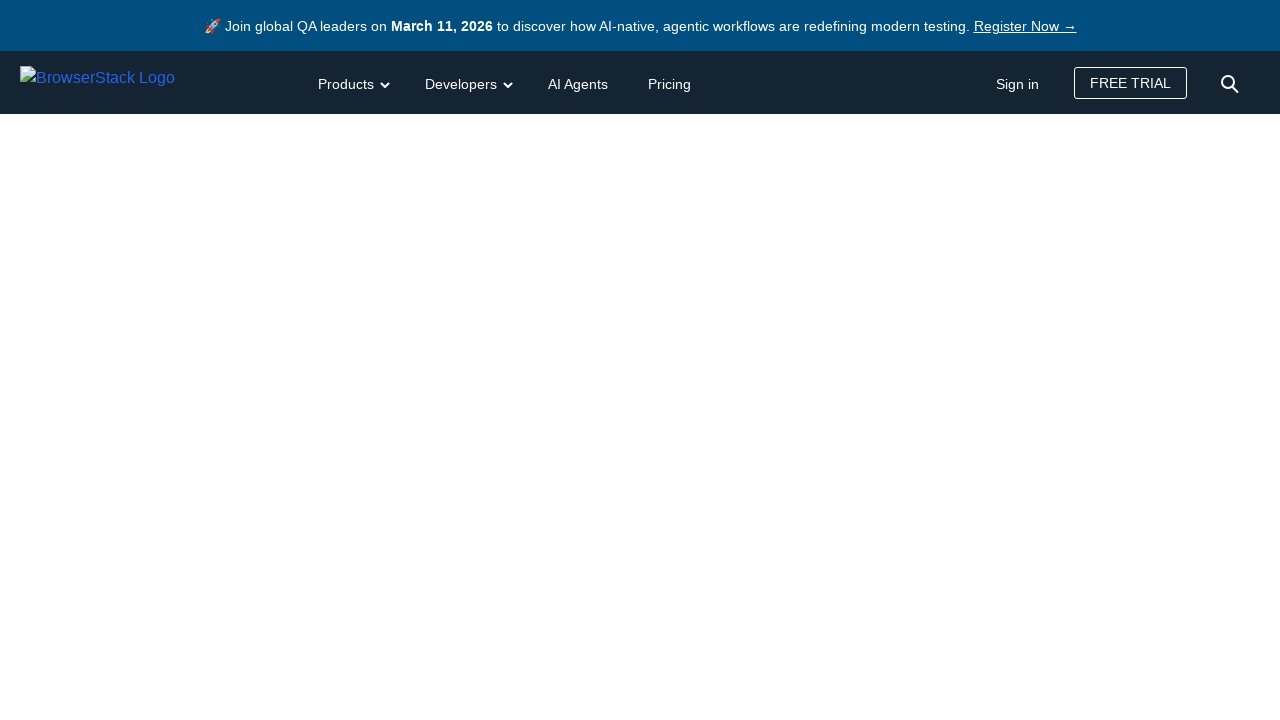

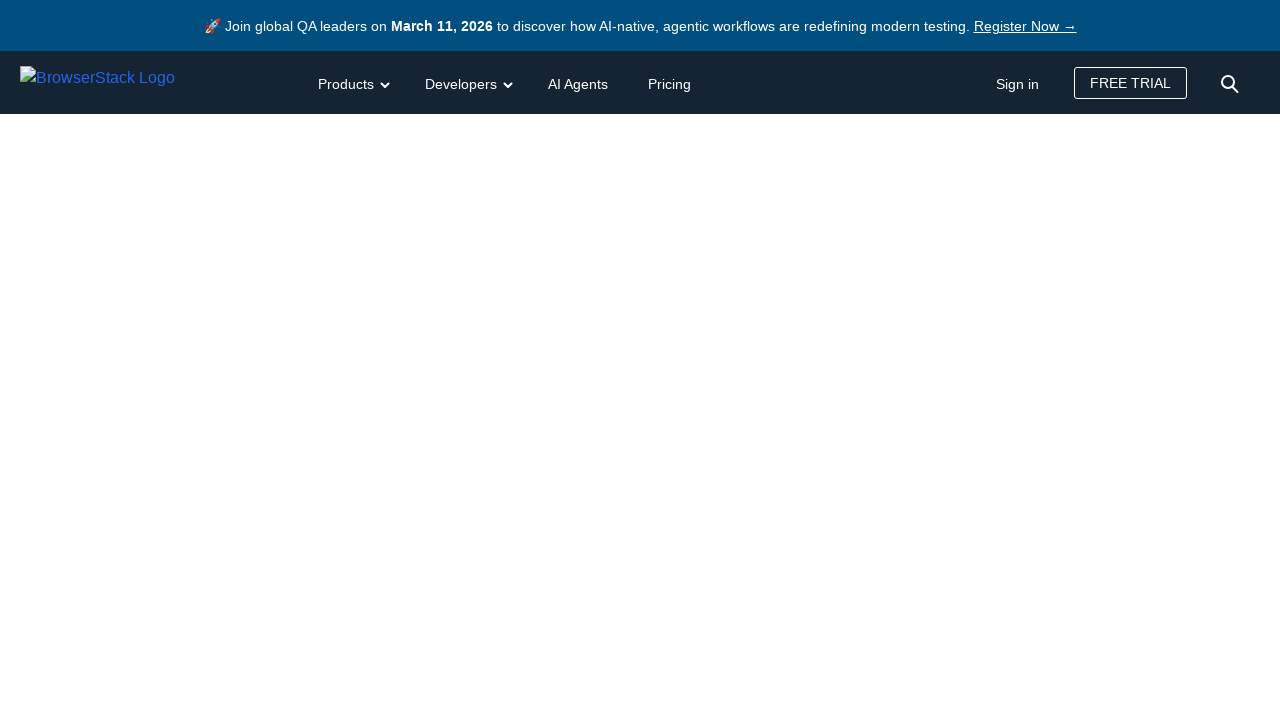